Tests student registration form submission with only last name field filled, expecting validation or form behavior

Starting URL: https://demoqa.com/automation-practice-form

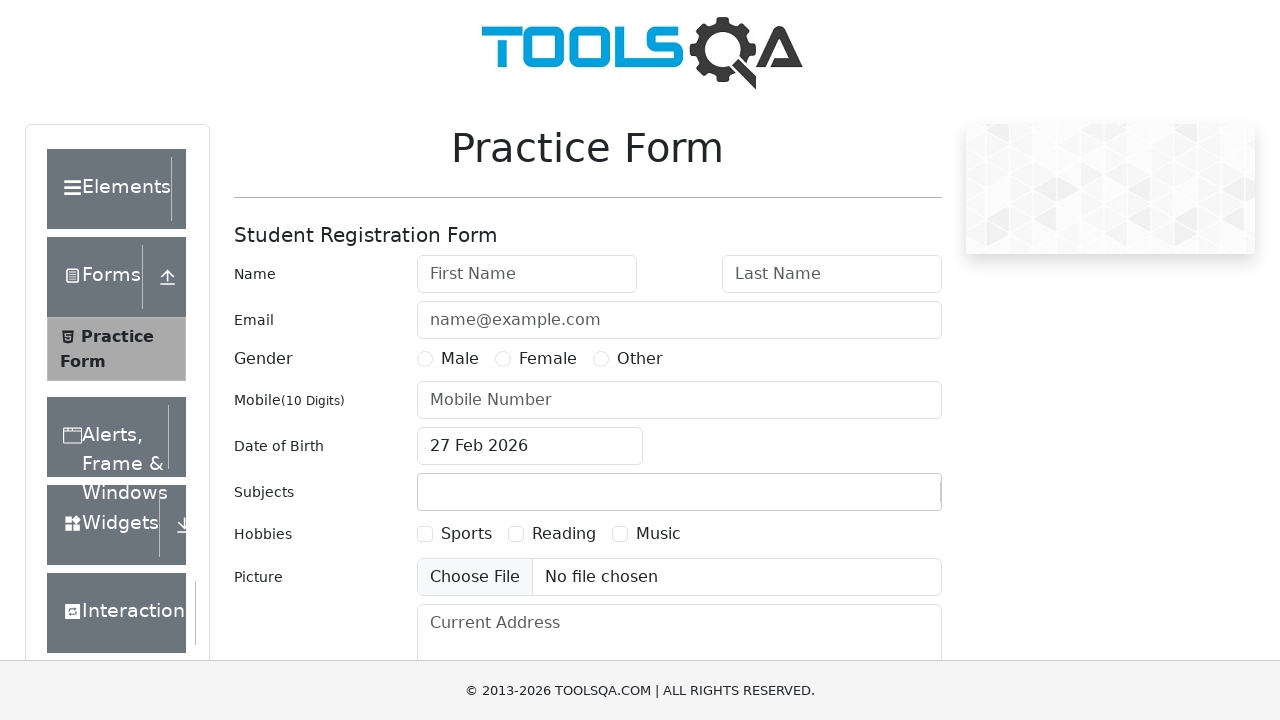

Filled last name field with 'Smith' on #lastName
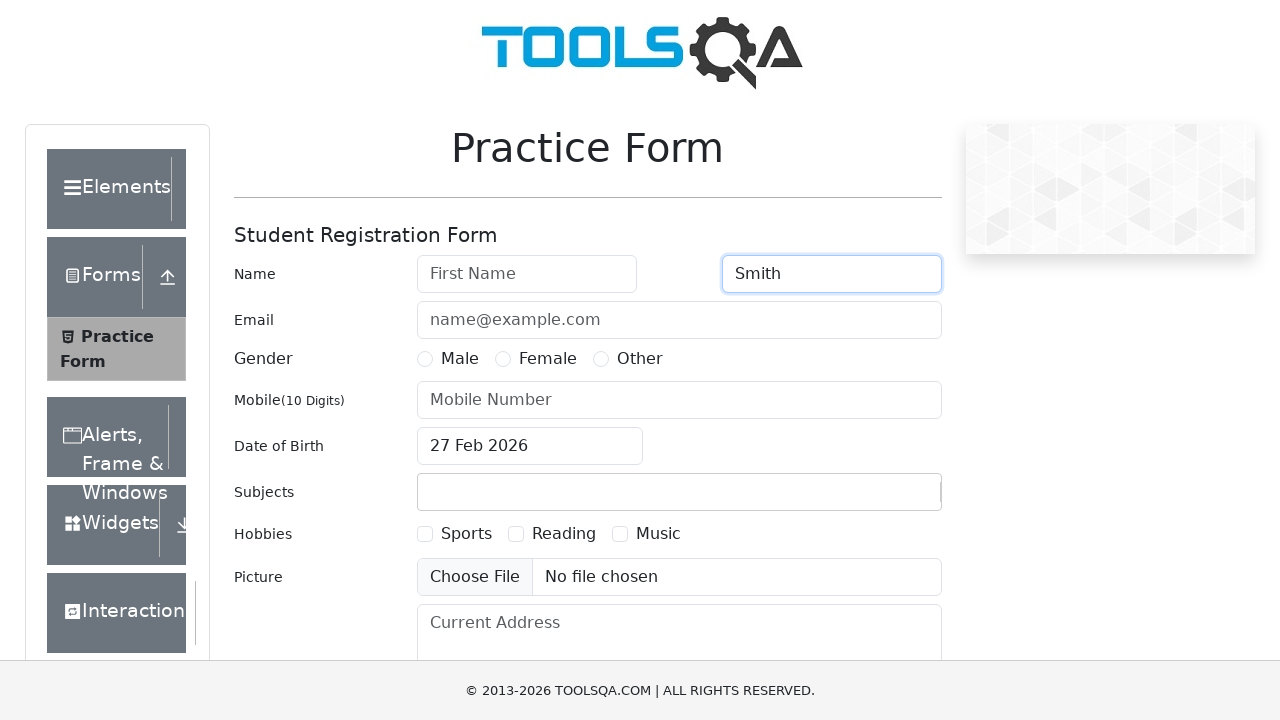

Clicked submit button using JavaScript
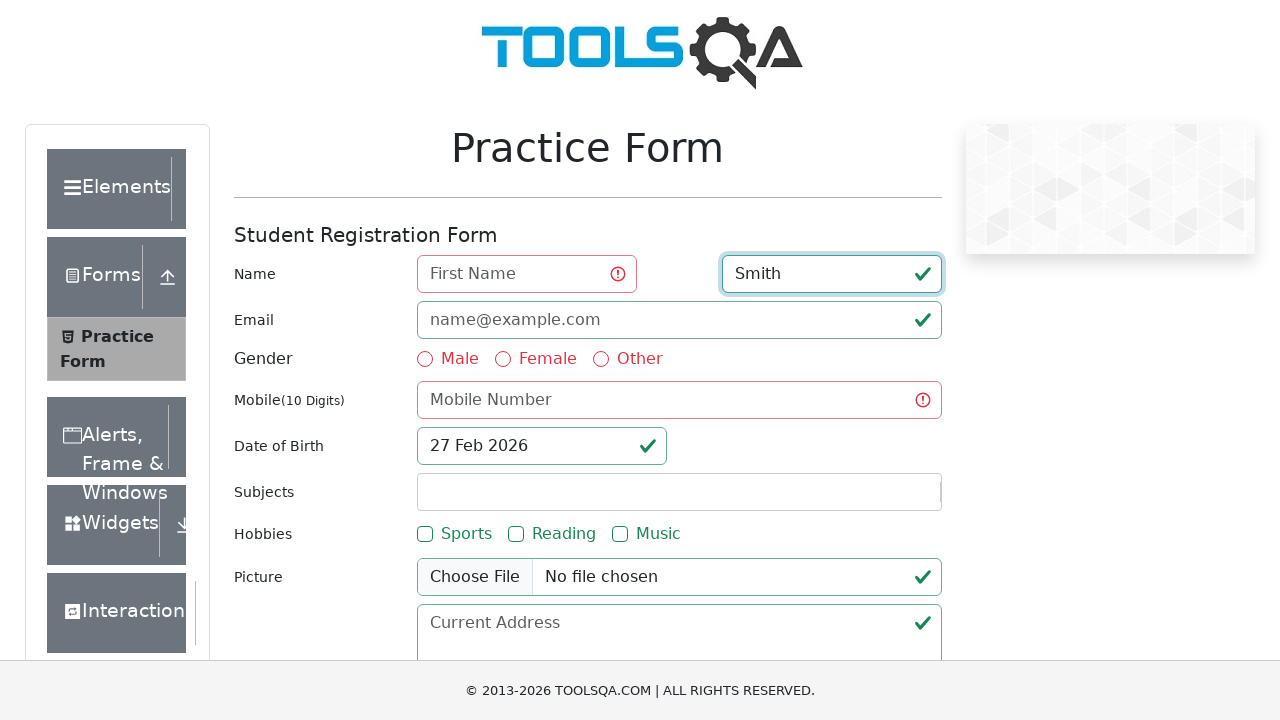

Waited 2 seconds for modal or validation response
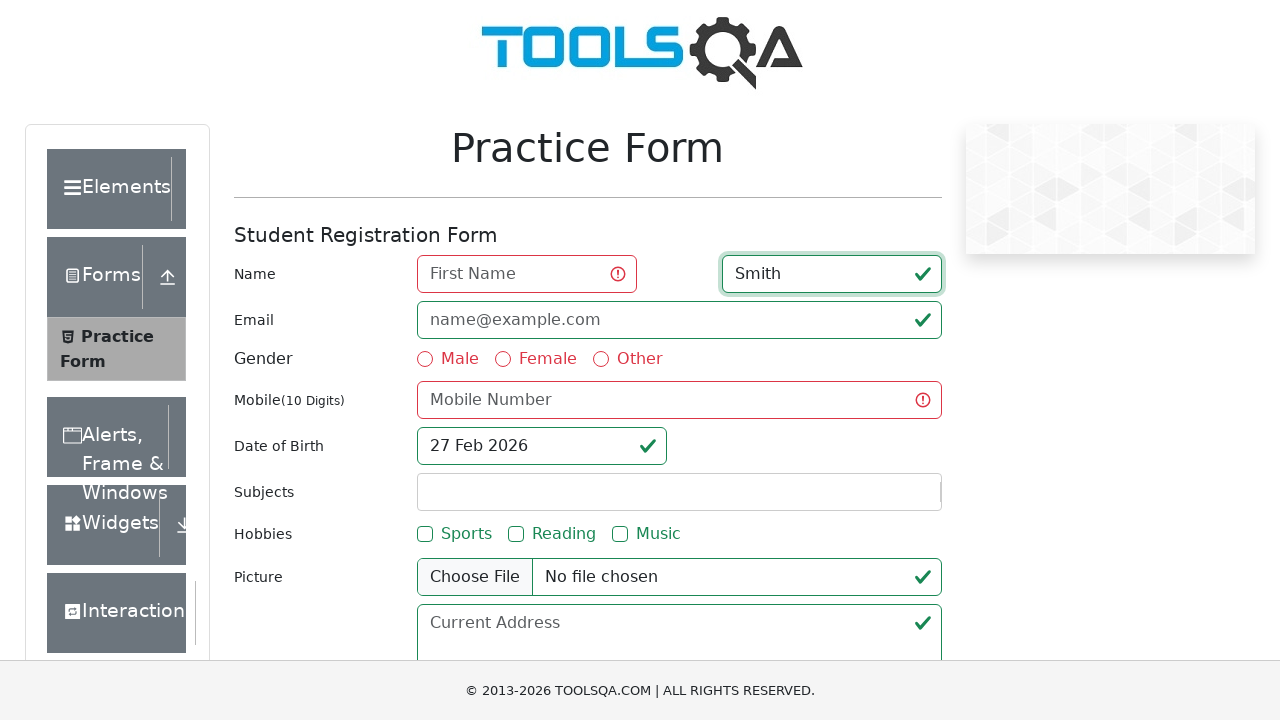

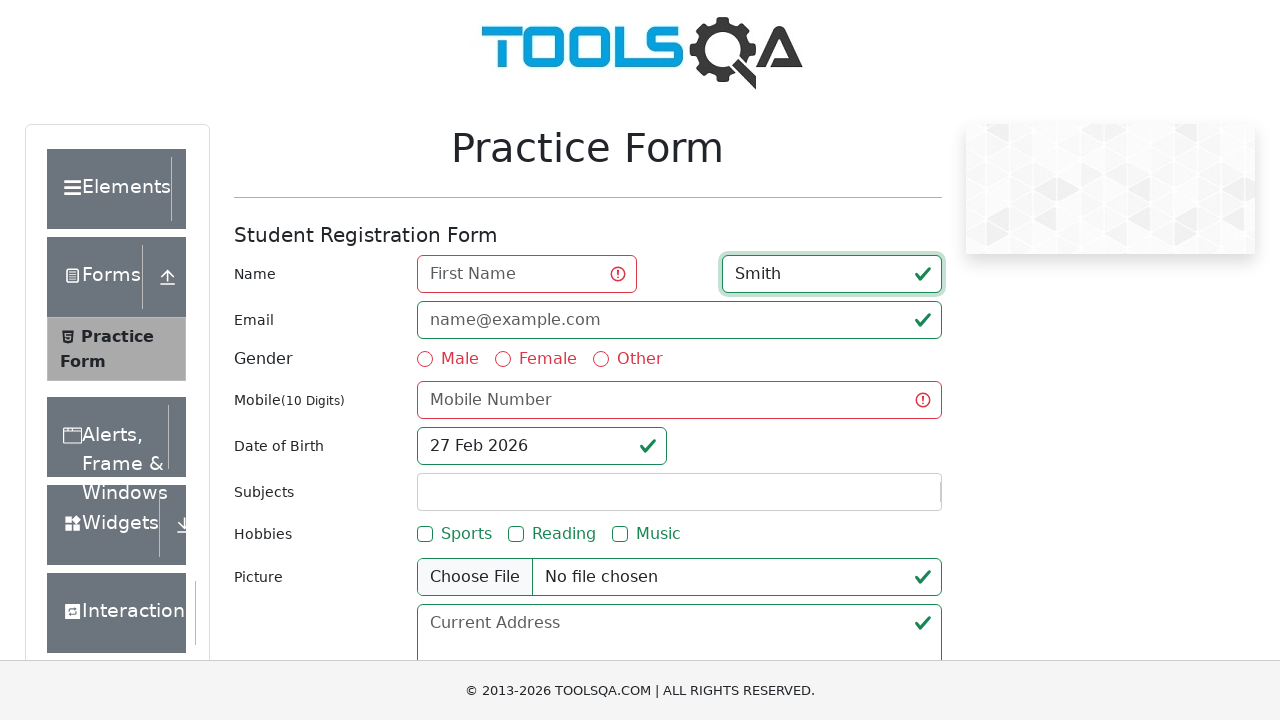